Tests mouse hover functionality by hovering over an element and clicking on revealed options

Starting URL: https://rahulshettyacademy.com/AutomationPractice/

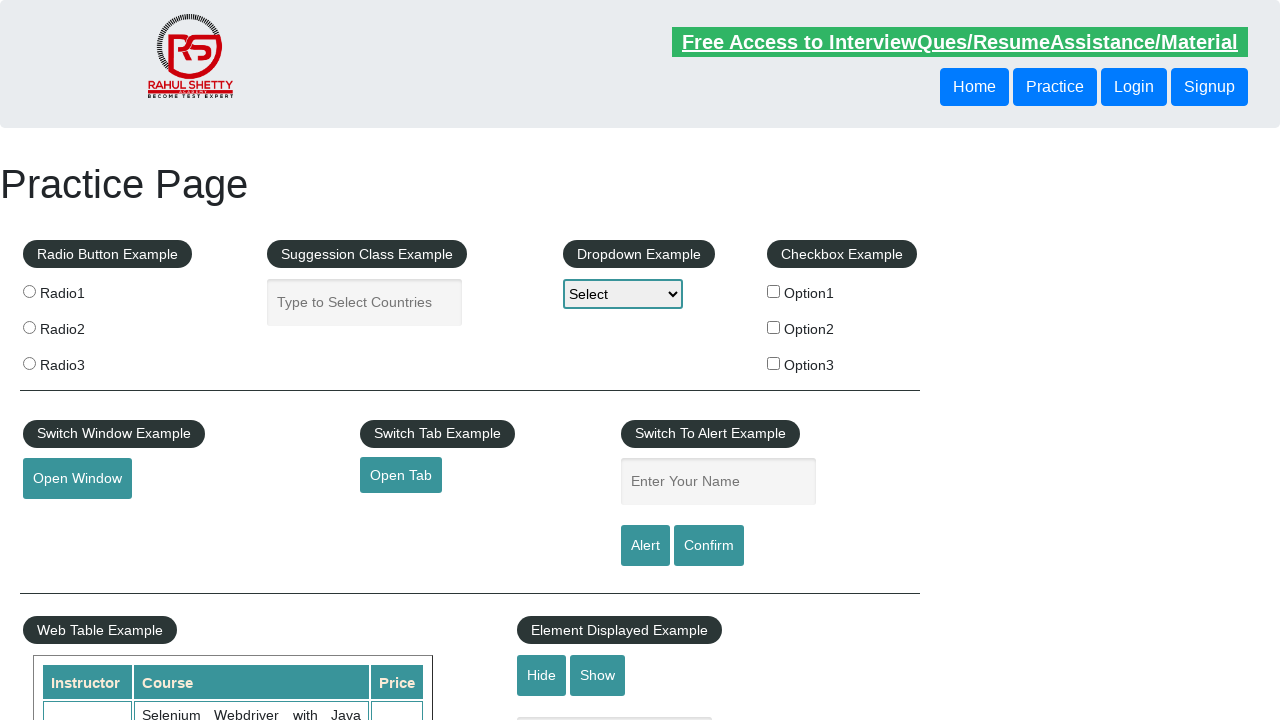

Scrolled down 500px to locate mouse hover button
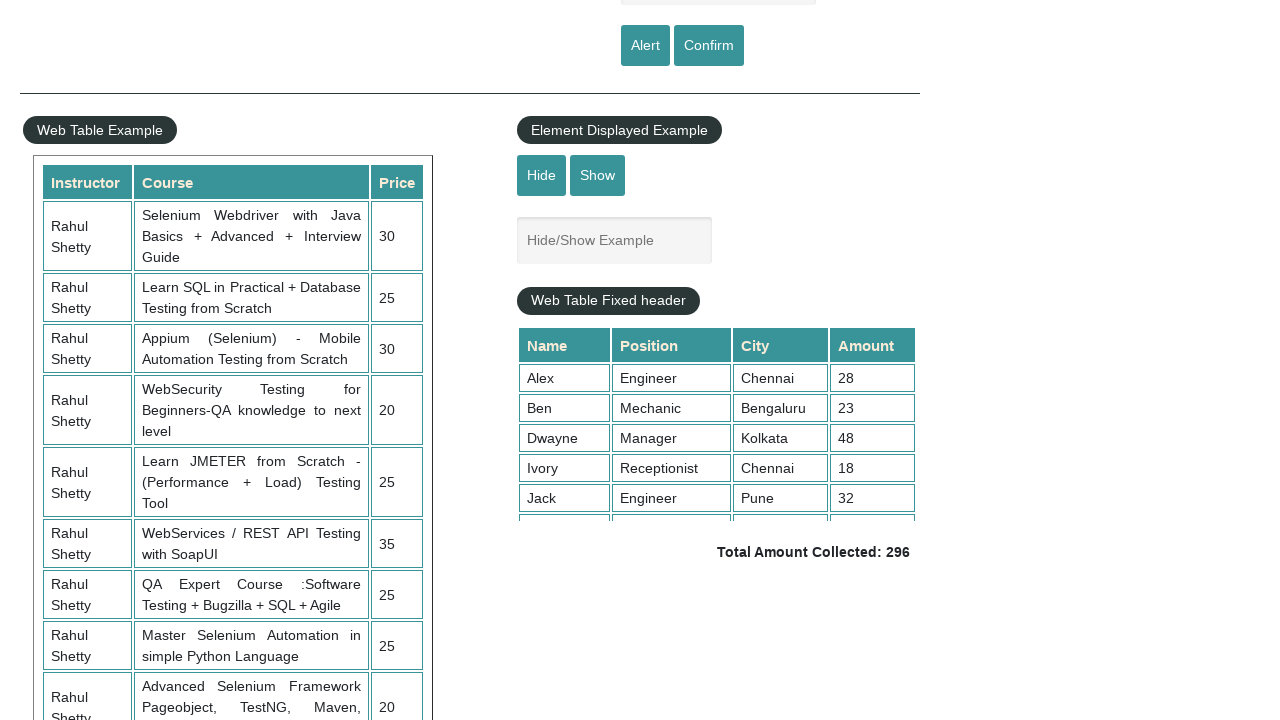

Hovered over mouse hover button to reveal menu options at (83, 361) on xpath=//button[@id='mousehover']
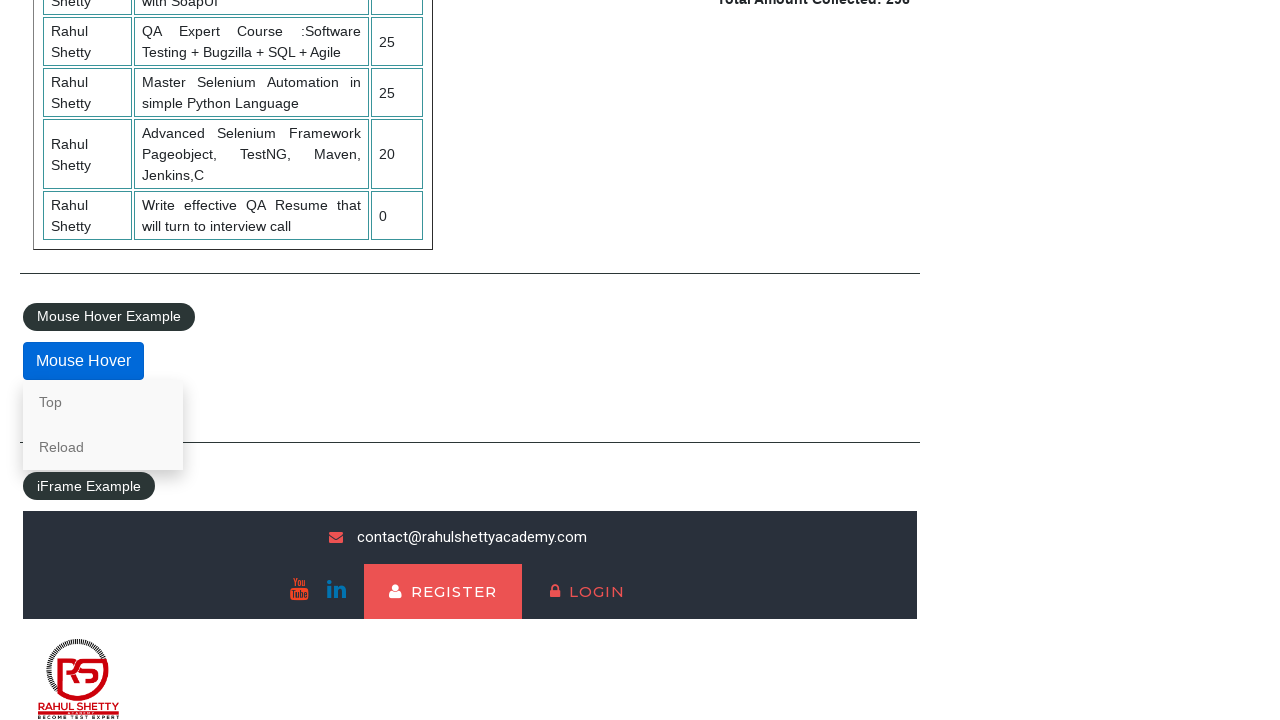

Clicked on 'Top' option from revealed hover menu at (103, 402) on a[href*='top']
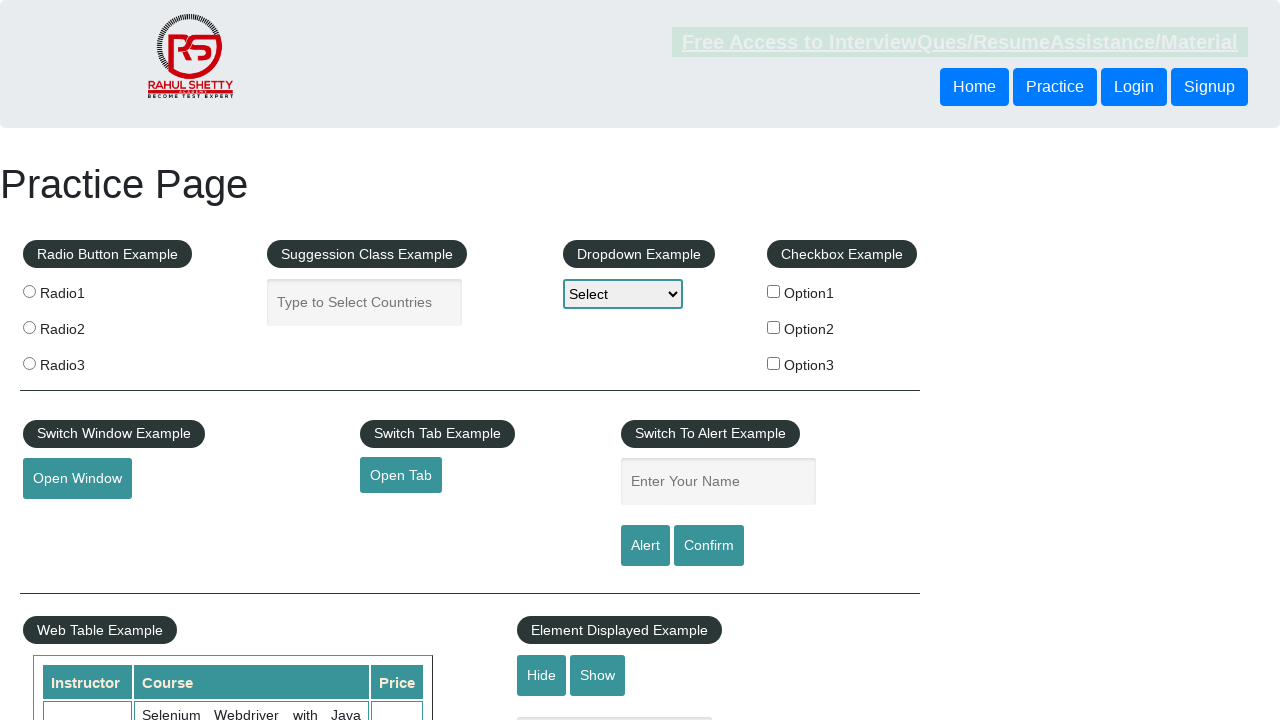

Scrolled down another 500px
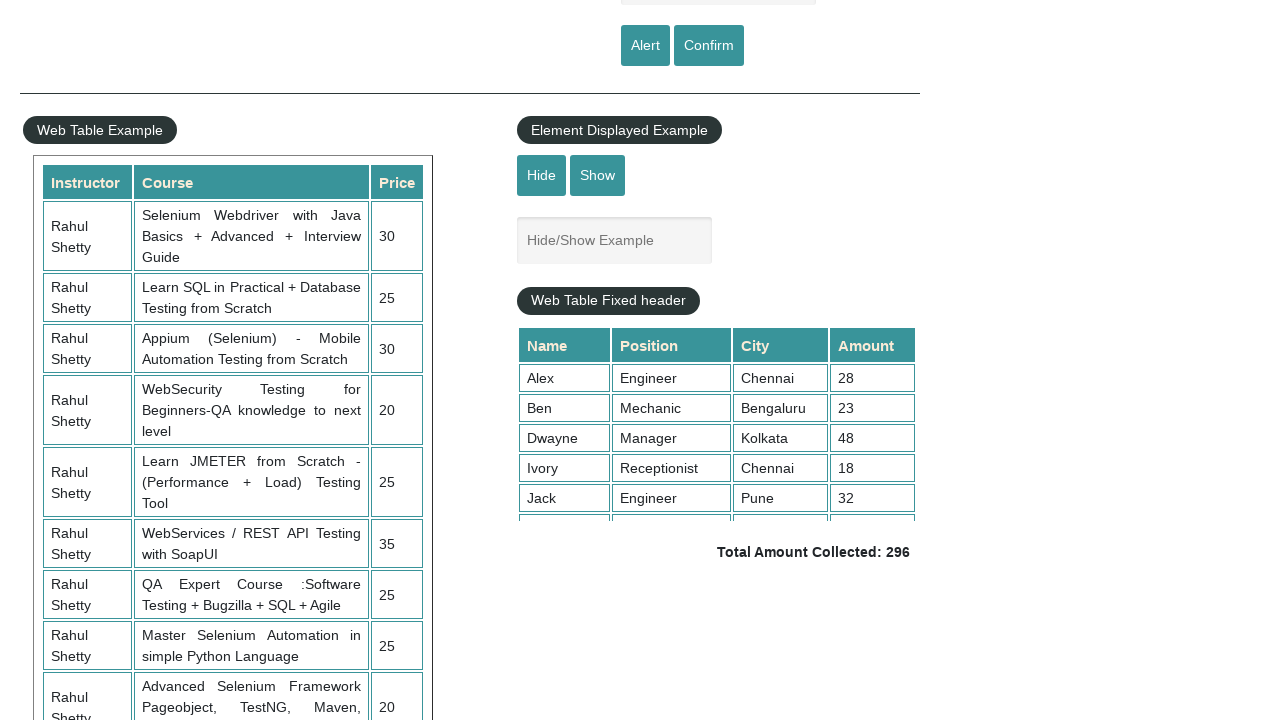

Hovered over mouse hover button again to reveal menu options at (83, 361) on xpath=//button[@id='mousehover']
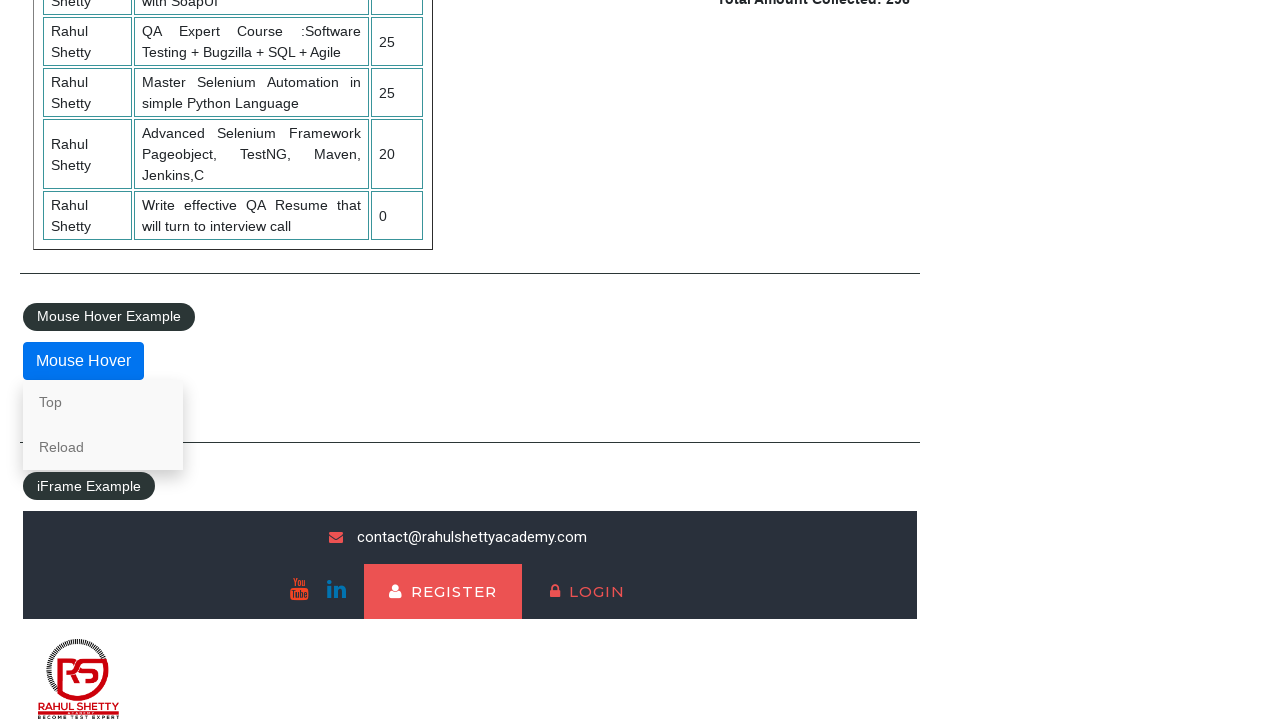

Clicked on 'Reload' option from revealed hover menu at (103, 447) on xpath=//a[text()='Reload']
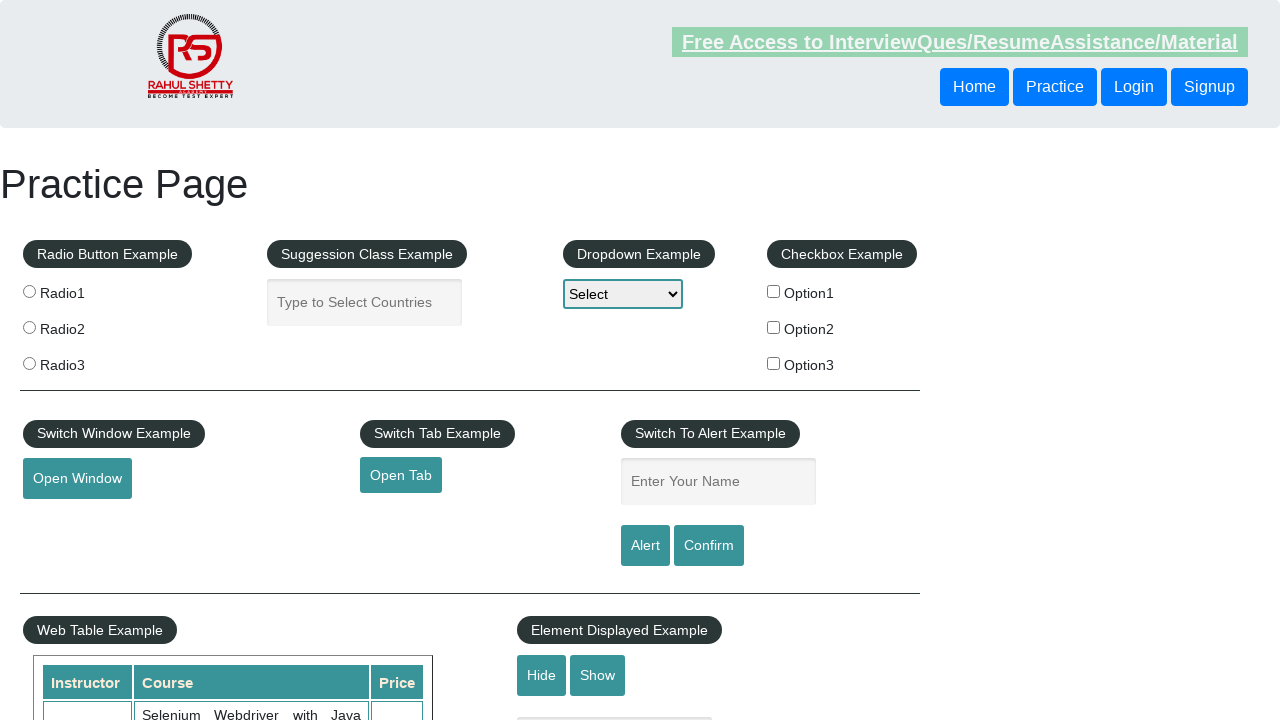

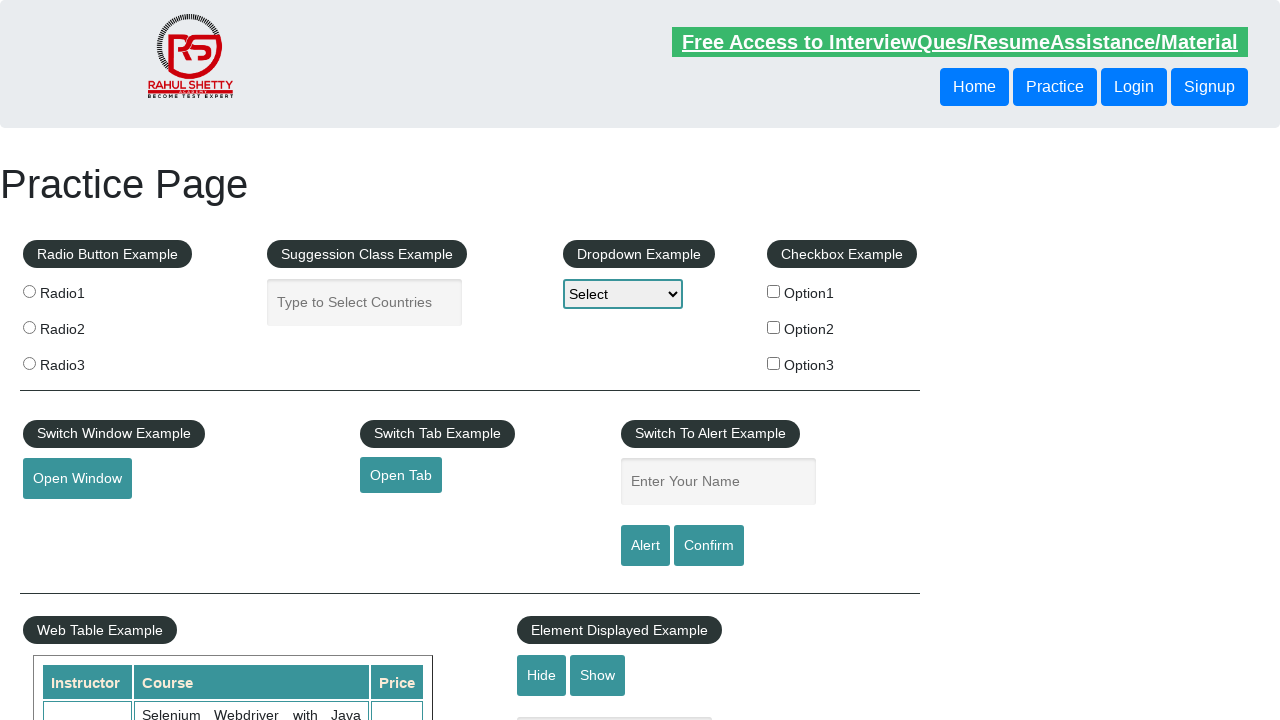